Tests an e-commerce site by searching for products with "ca" keyword, verifying product count, and adding specific items to cart including one with "Cashews" in the name

Starting URL: https://rahulshettyacademy.com/seleniumPractise/

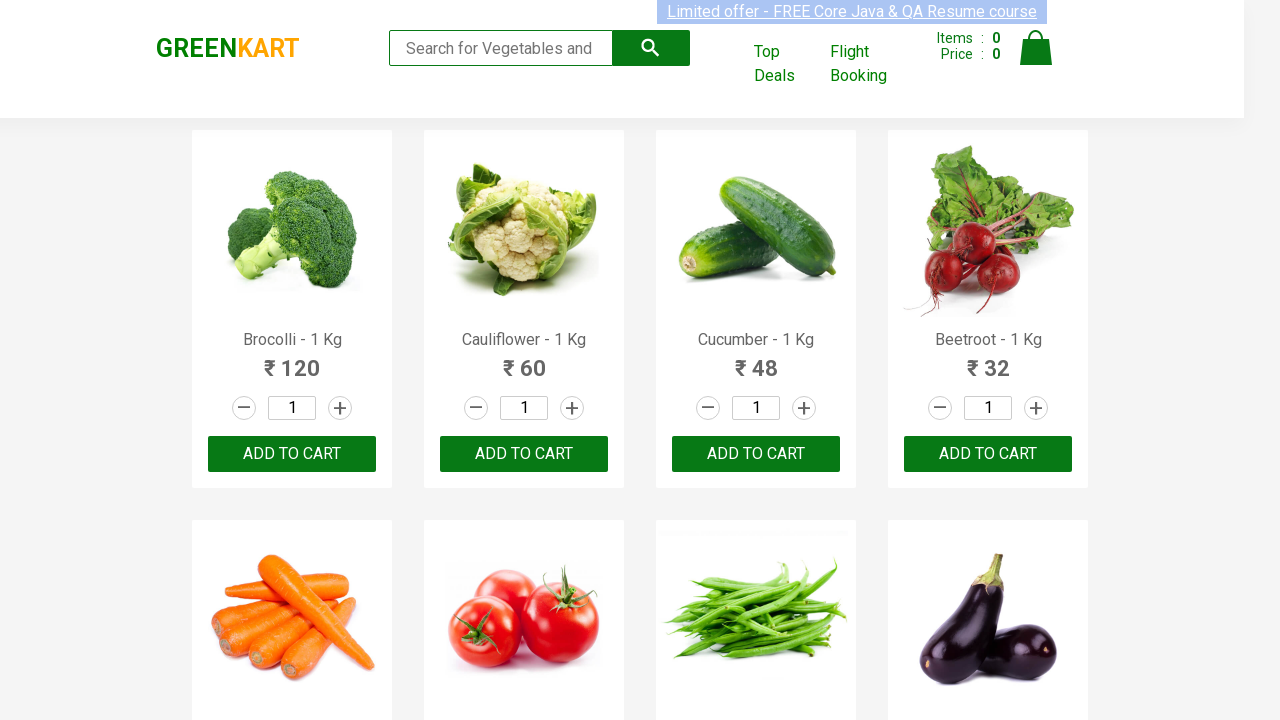

Filled search field with 'ca' keyword on .search-keyword
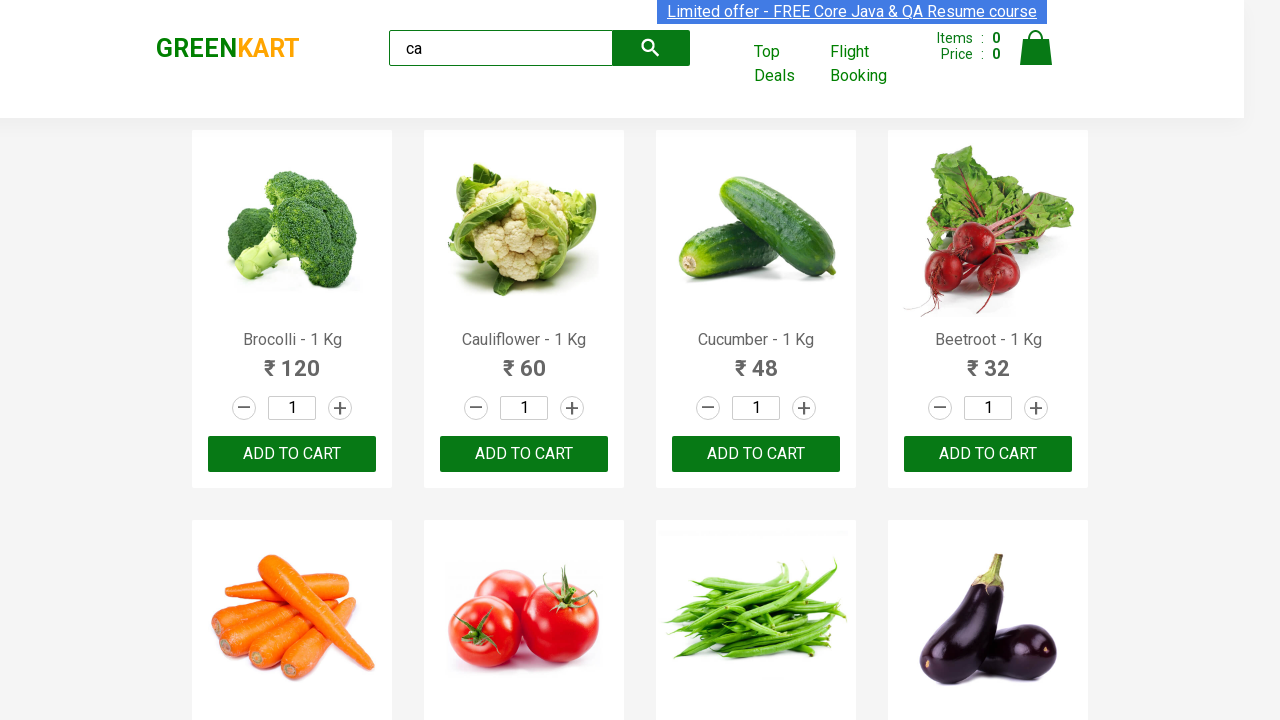

Waited 2 seconds for products to filter
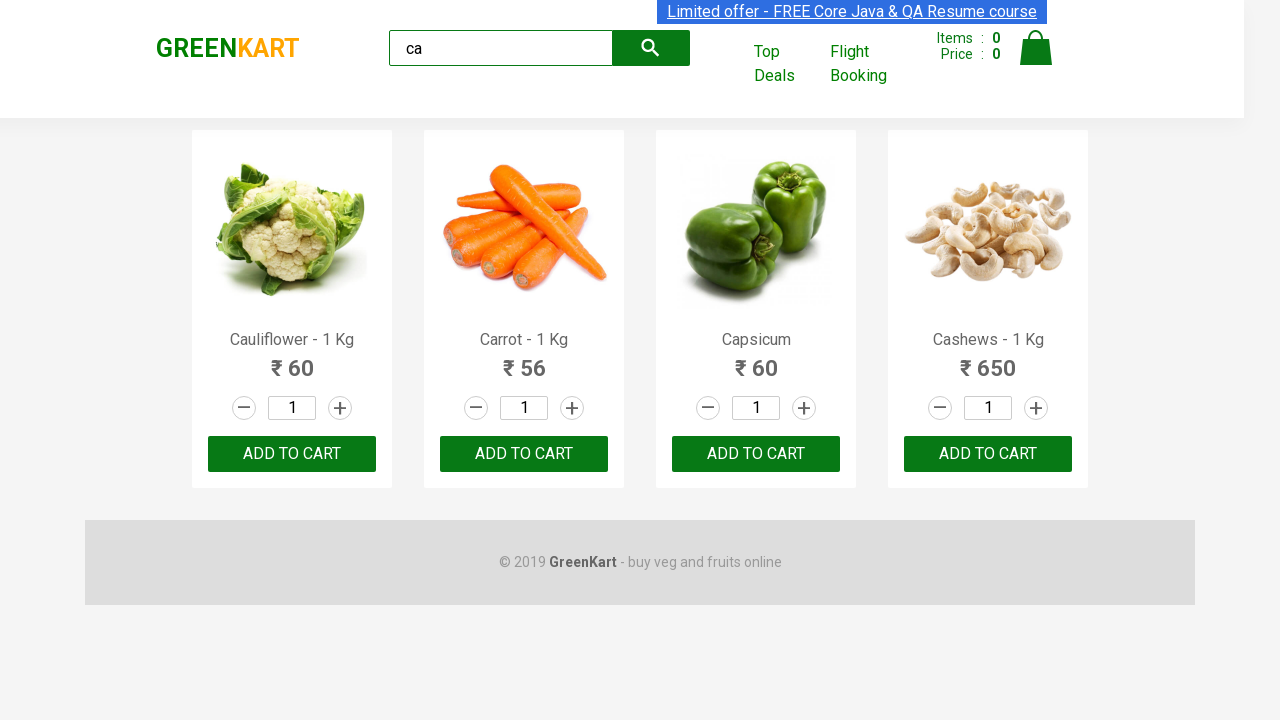

Verified filtered products are visible
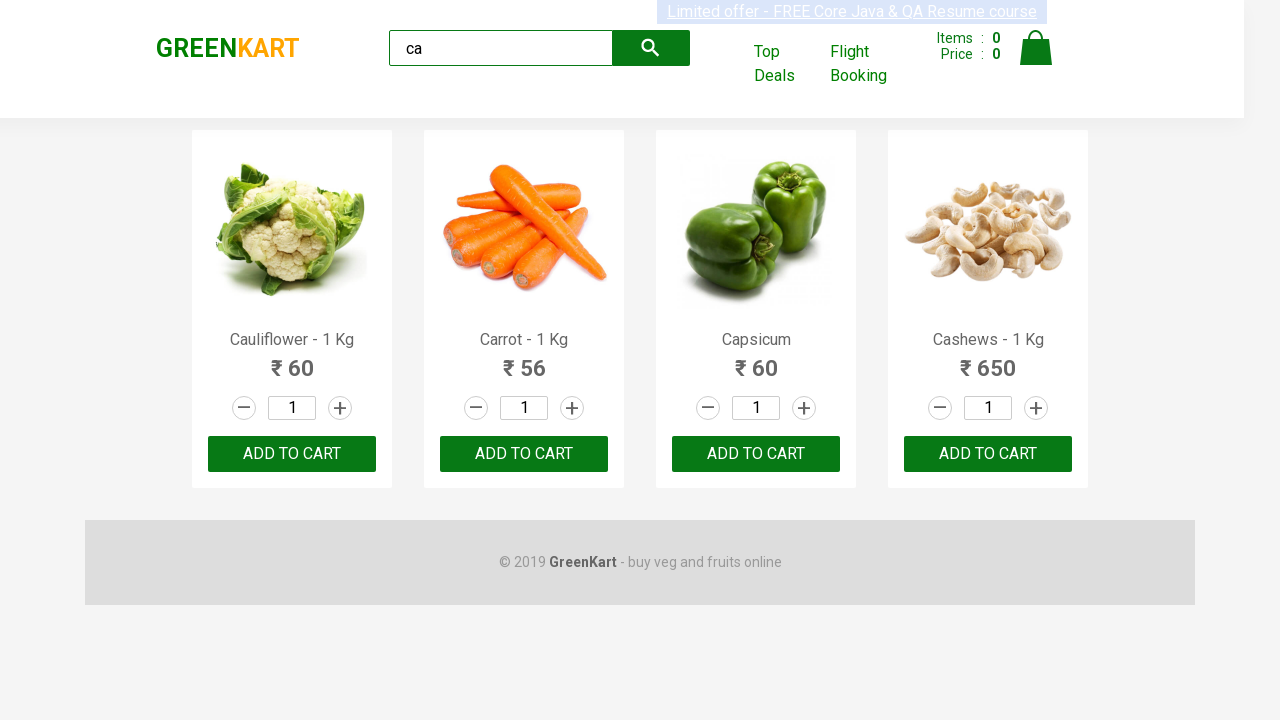

Clicked ADD TO CART button for third product using nth-child selector at (756, 454) on :nth-child(3) > .product-action > button
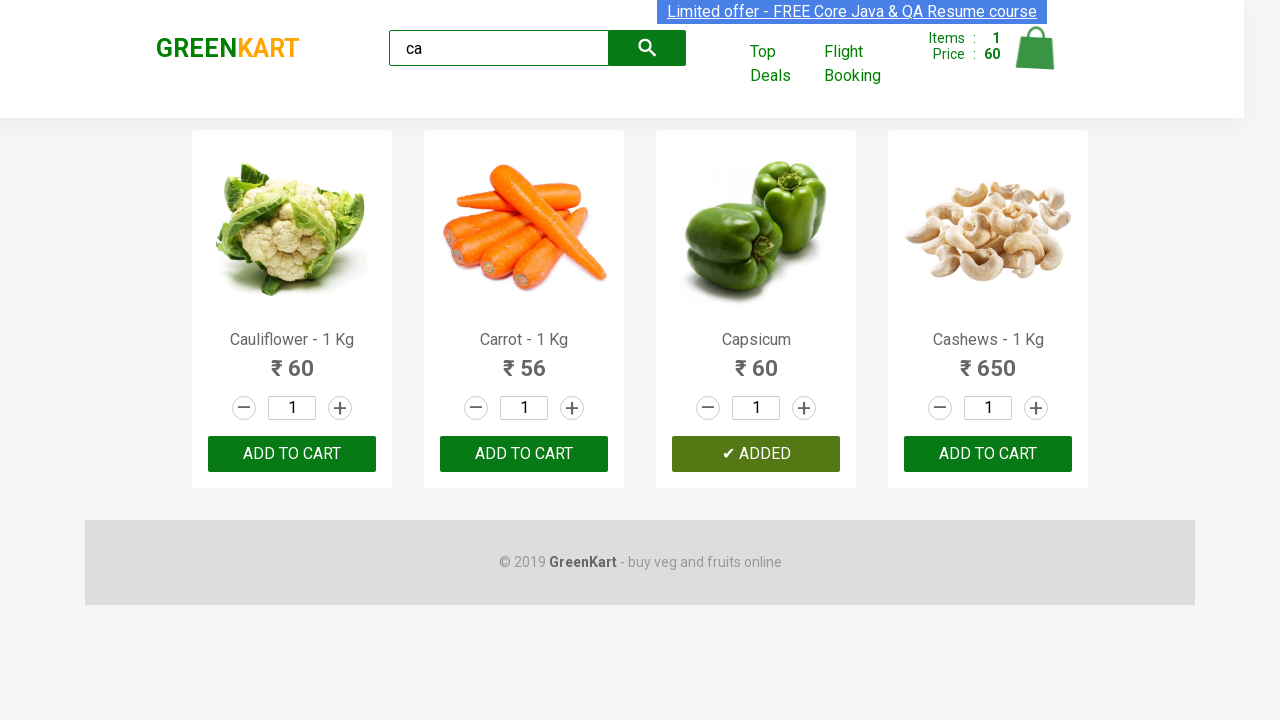

Clicked ADD TO CART for third product using nth() locator at (756, 454) on .products .product >> nth=2 >> text=ADD TO CART
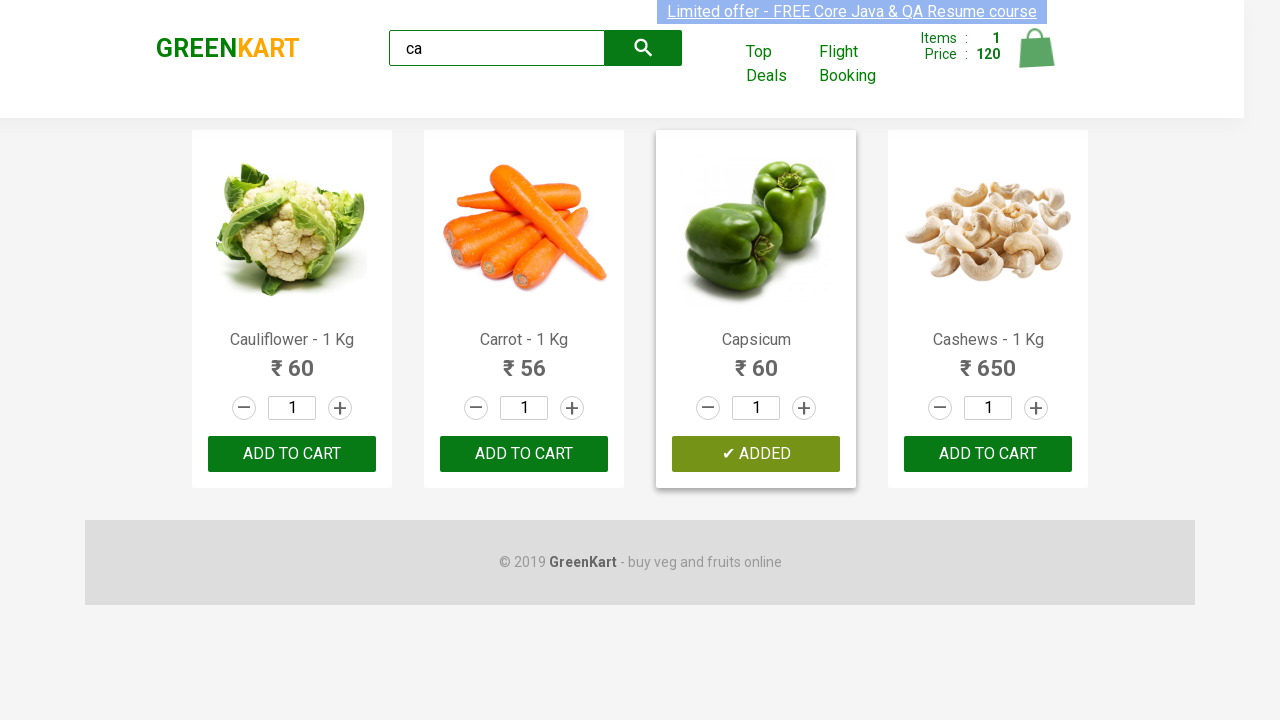

Retrieved all visible products from the page
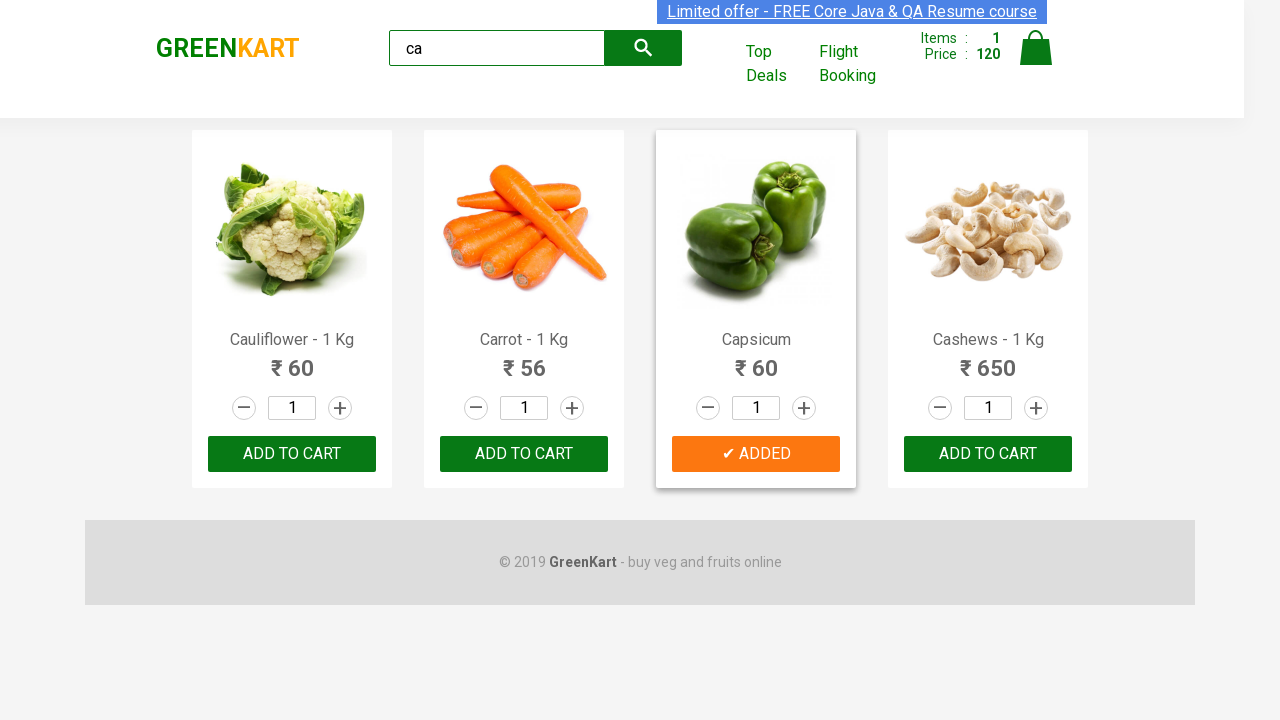

Retrieved product name: 'Cauliflower - 1 Kg'
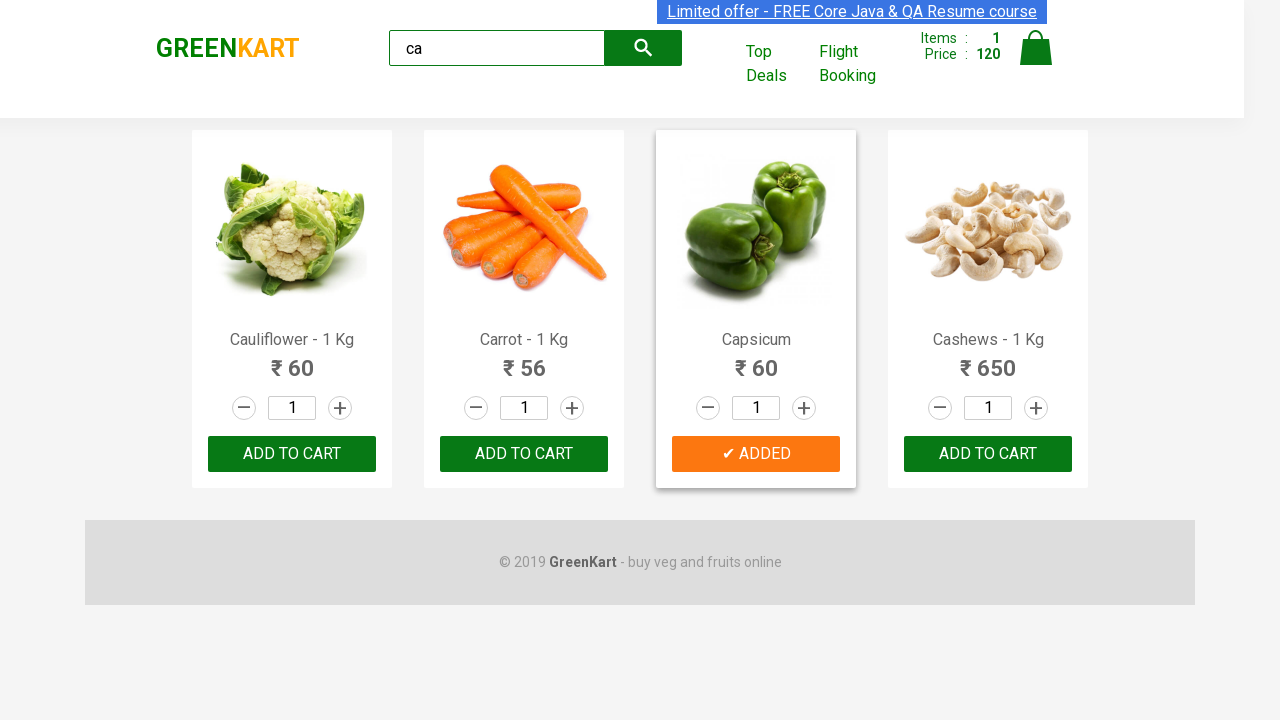

Retrieved product name: 'Carrot - 1 Kg'
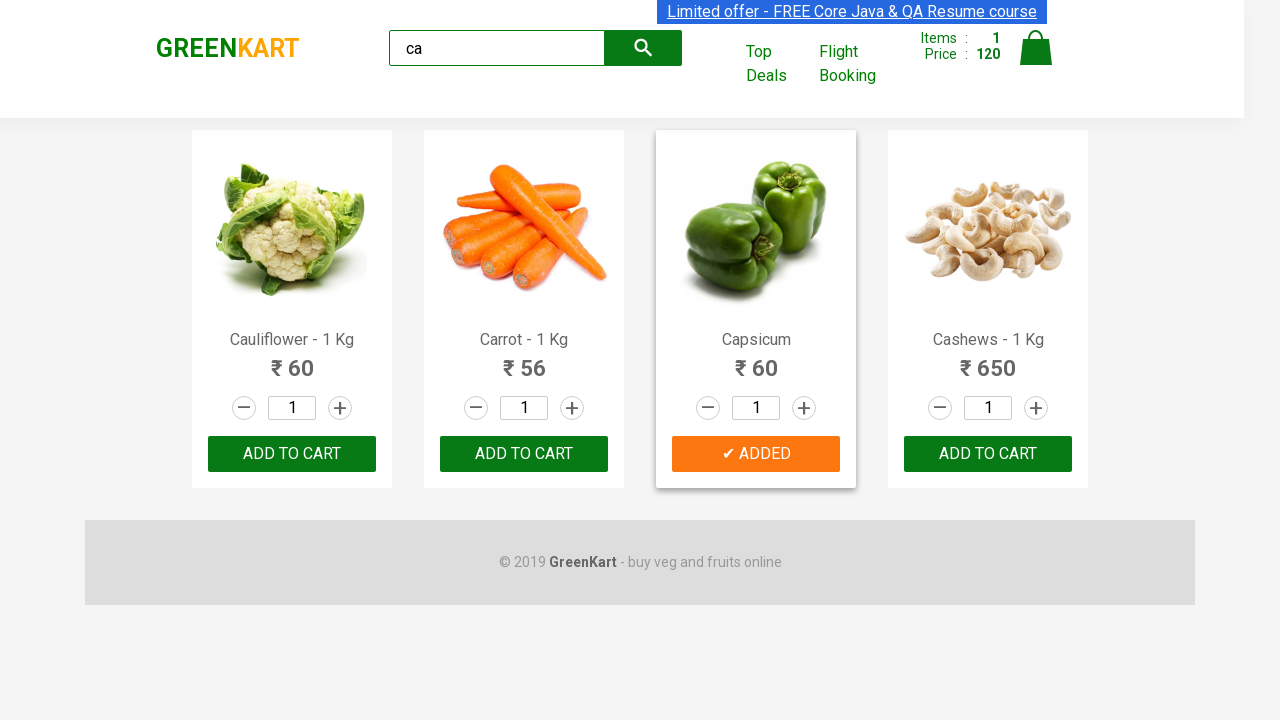

Retrieved product name: 'Capsicum'
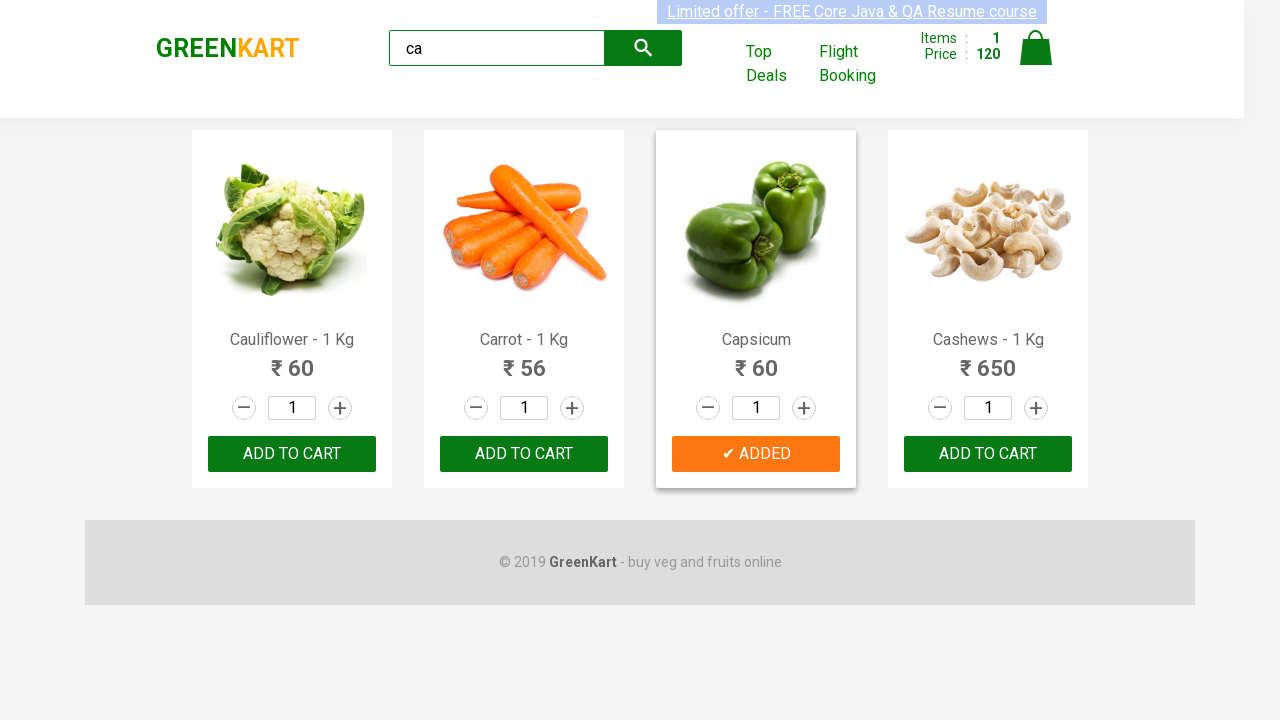

Retrieved product name: 'Cashews - 1 Kg'
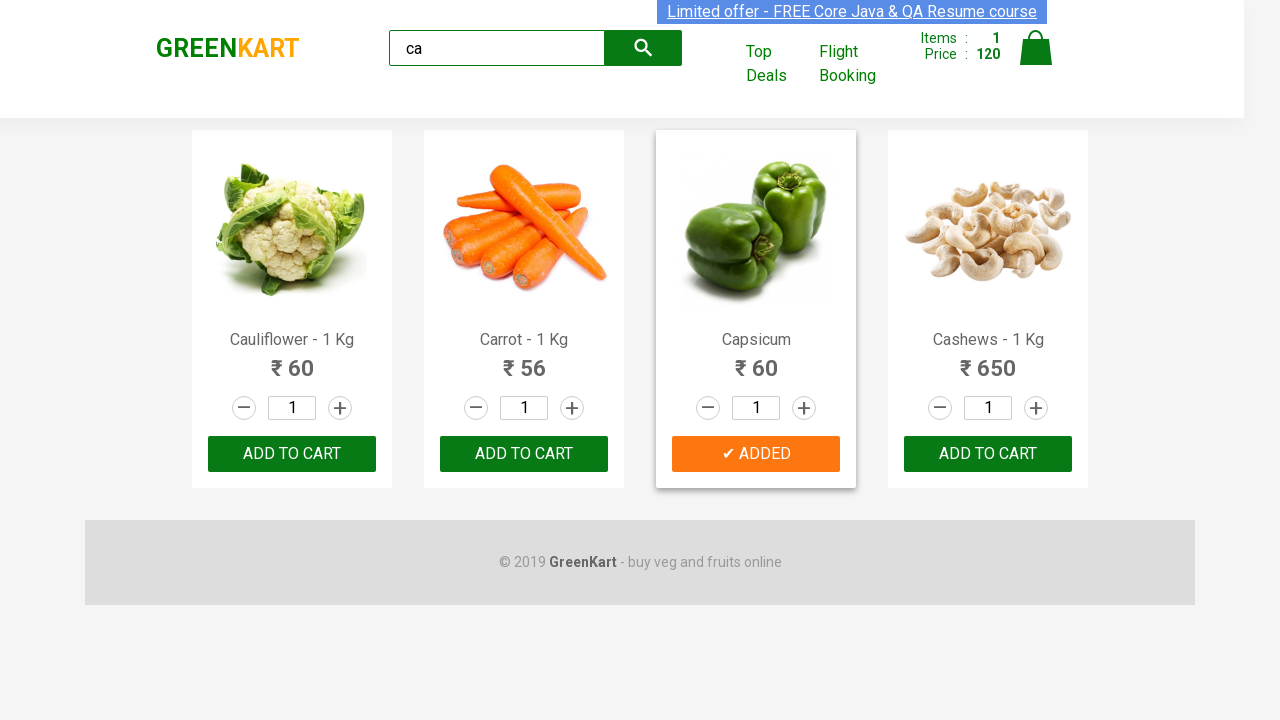

Found product with 'Cashews' in name and added to cart at (988, 454) on .products .product >> nth=3 >> button
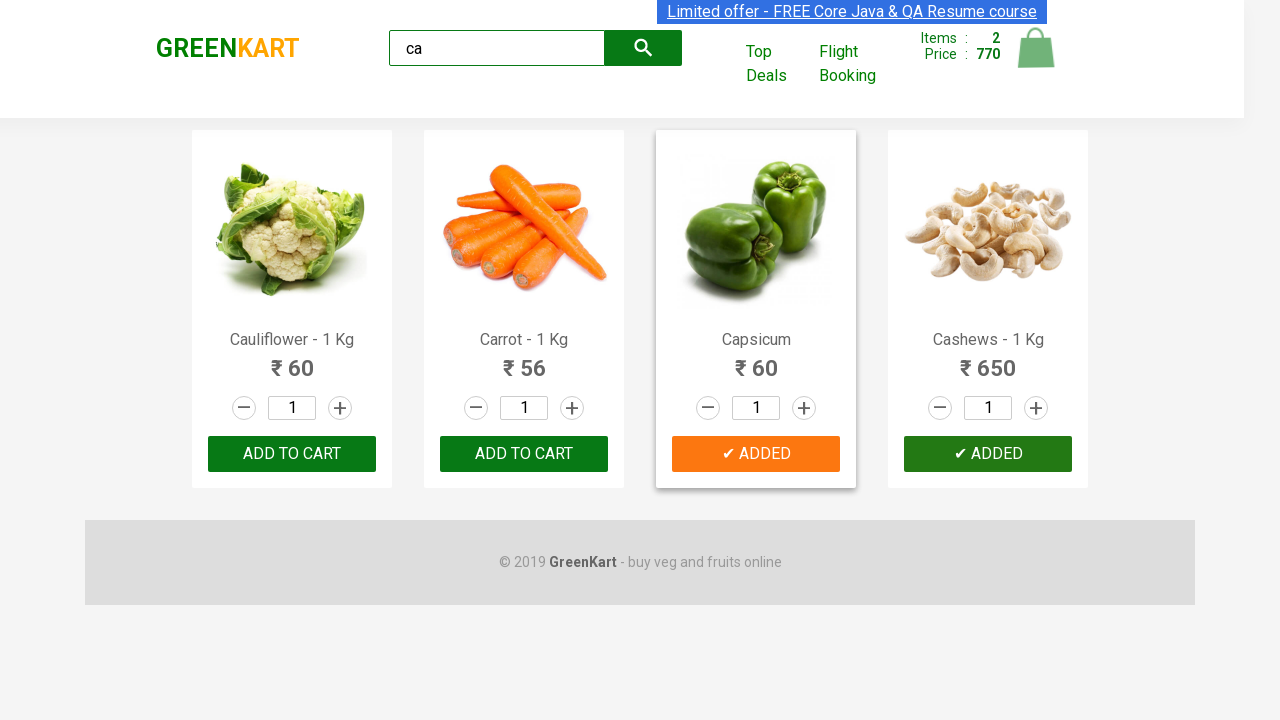

Retrieved brand text: 'GREENKART'
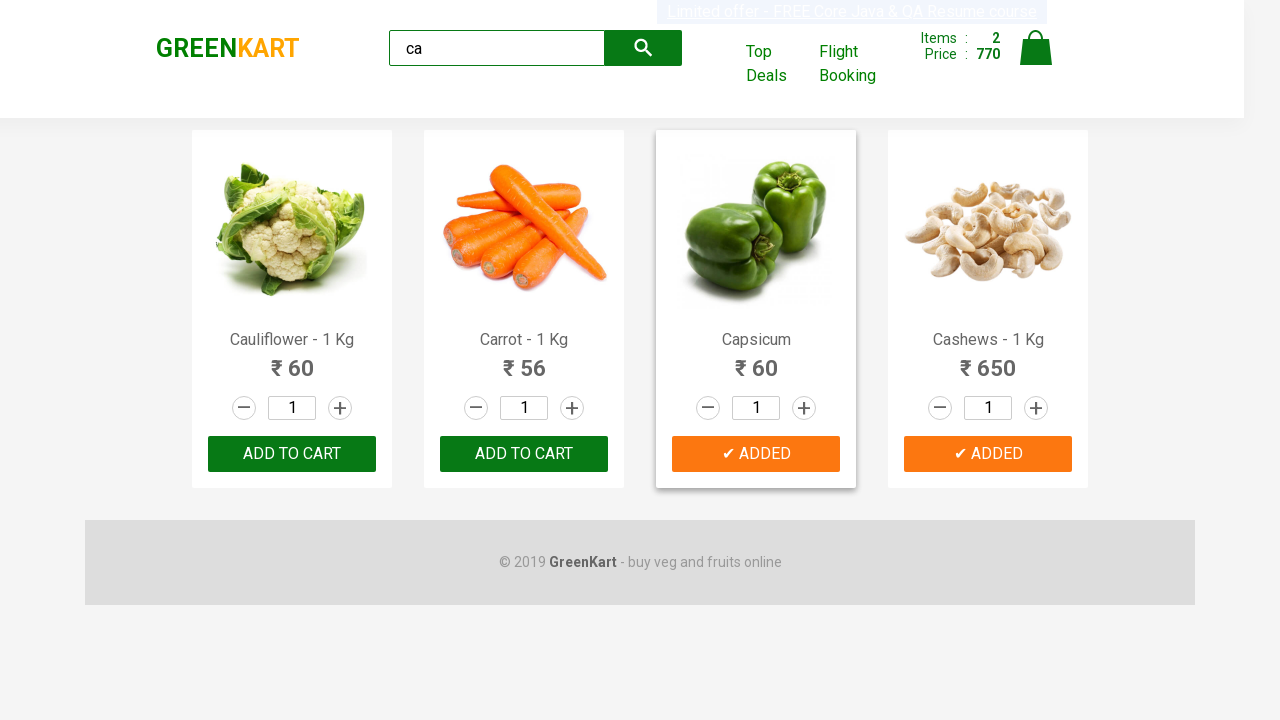

Verified brand text is 'GREENKART'
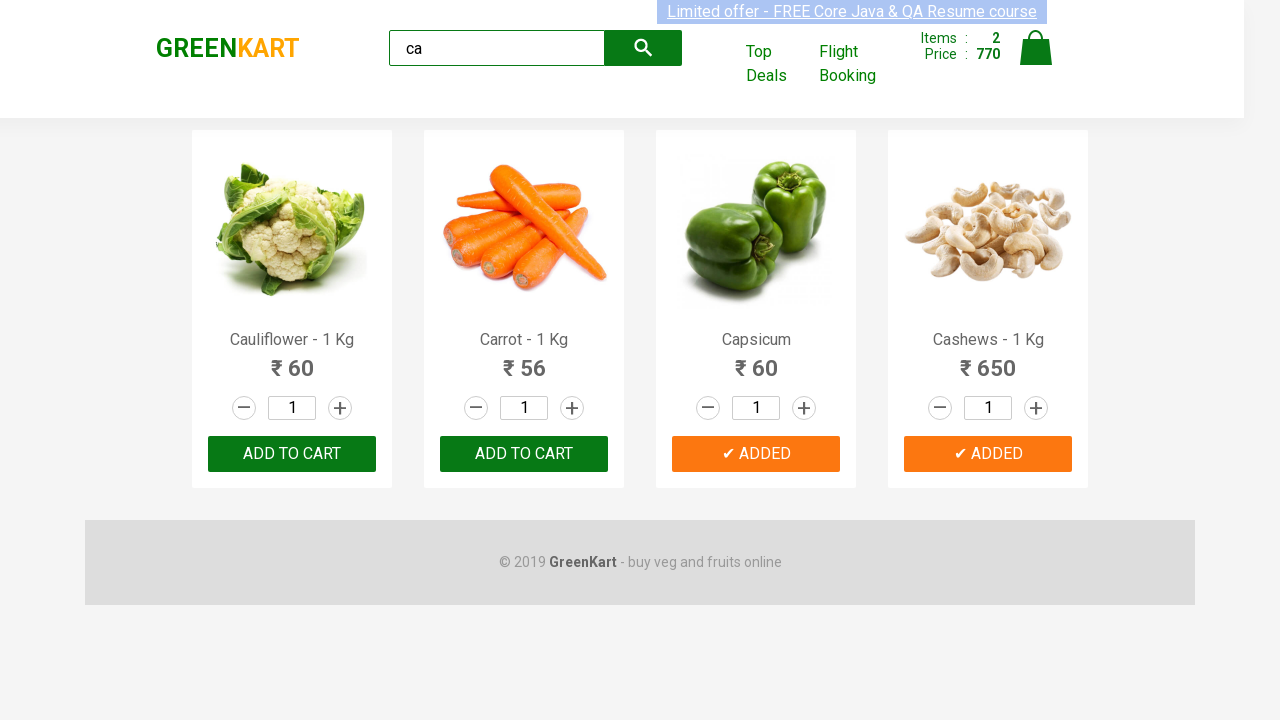

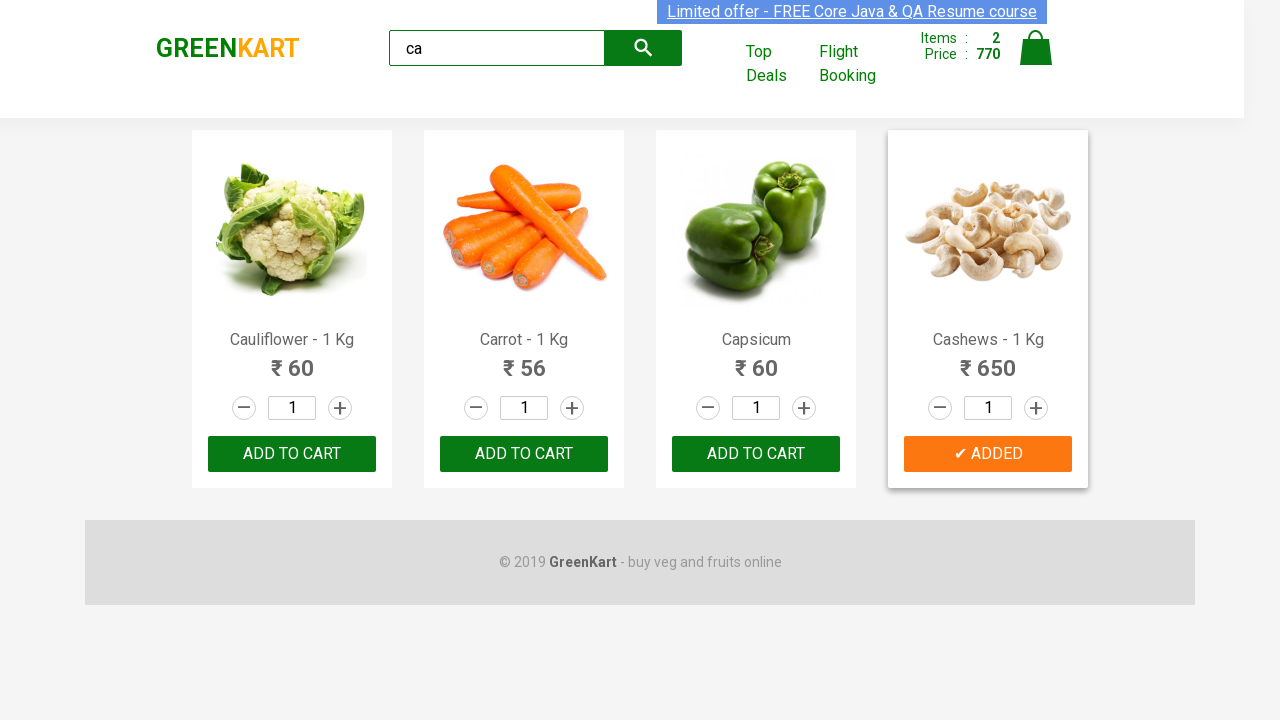